Opens a Power BI dashboard and refreshes it periodically to keep the data updated

Starting URL: https://app.powerbi.com/view?r=eyJrIjoiNDc5NTRhMWMtOWY5Yy00YjhhLWE5MTQtZTM1NjljYTU5NzQwIiwidCI6ImI1OTFhZTU0LTMzYzItNDU4OS1iZTY2LTkwMjFhNDE5NmM3YyJ9

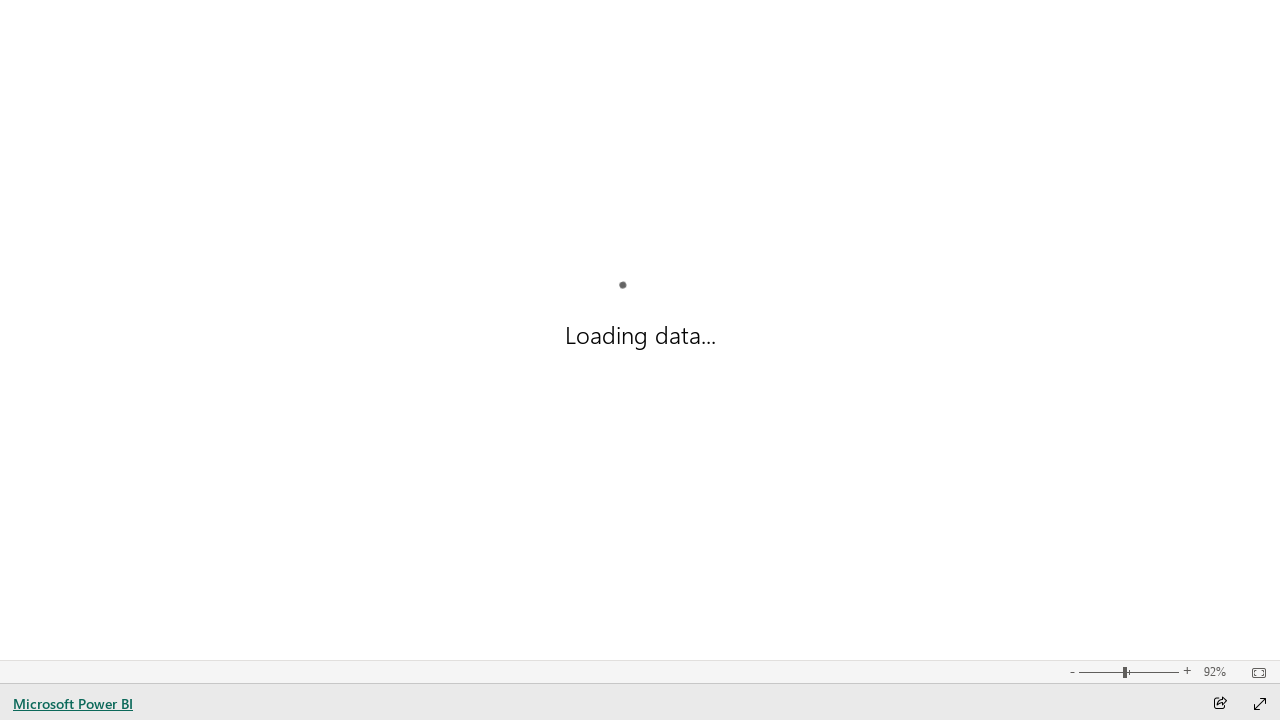

Power BI dashboard loaded and network idle
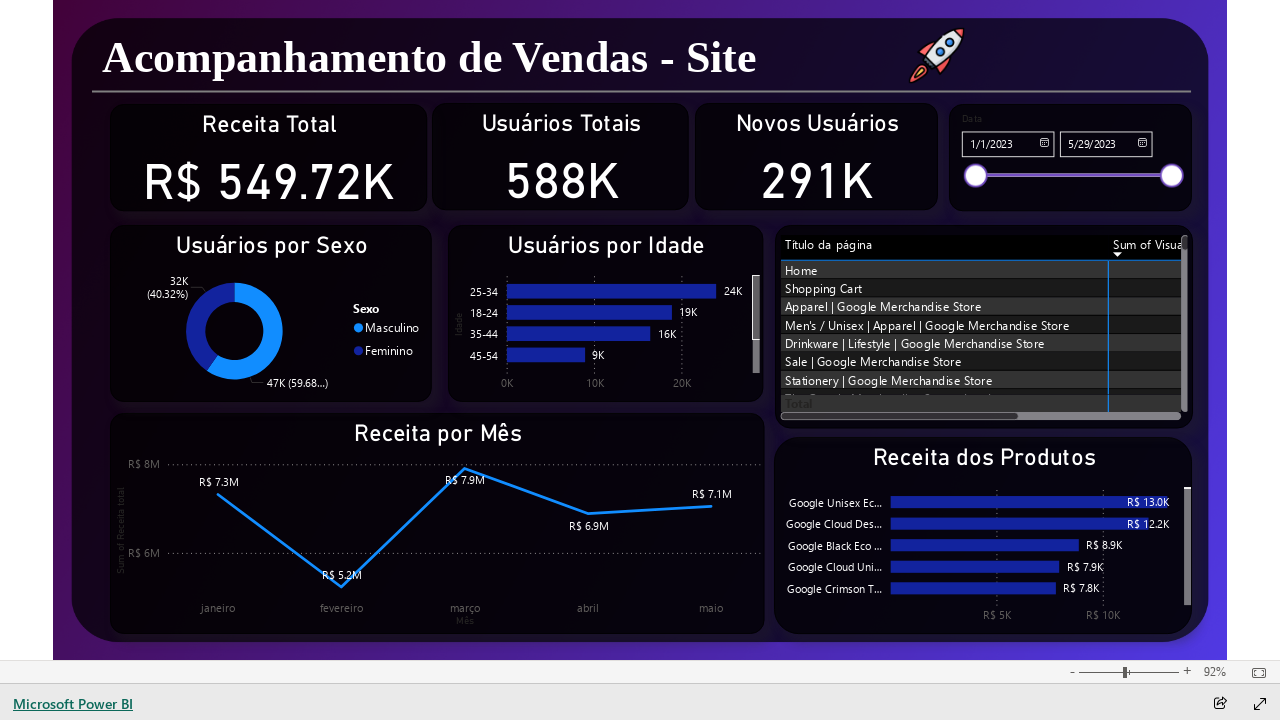

Waited 3 seconds before dashboard refresh
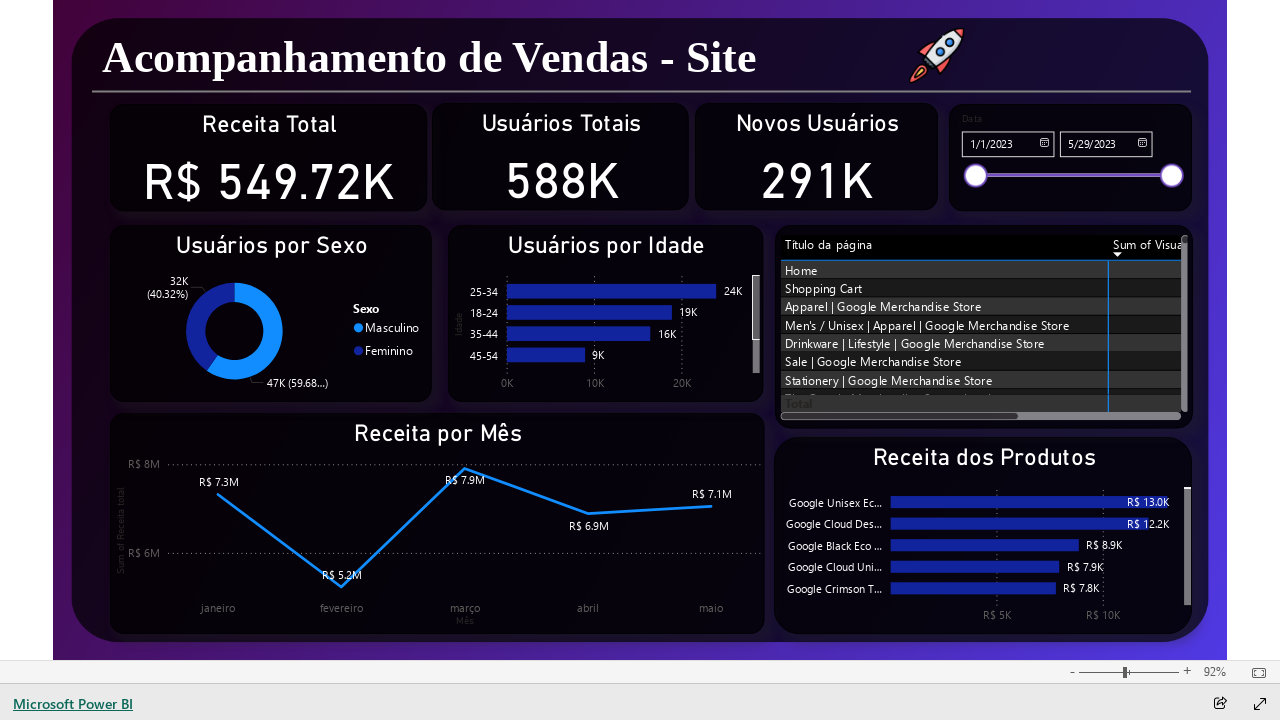

Reloaded dashboard to refresh data
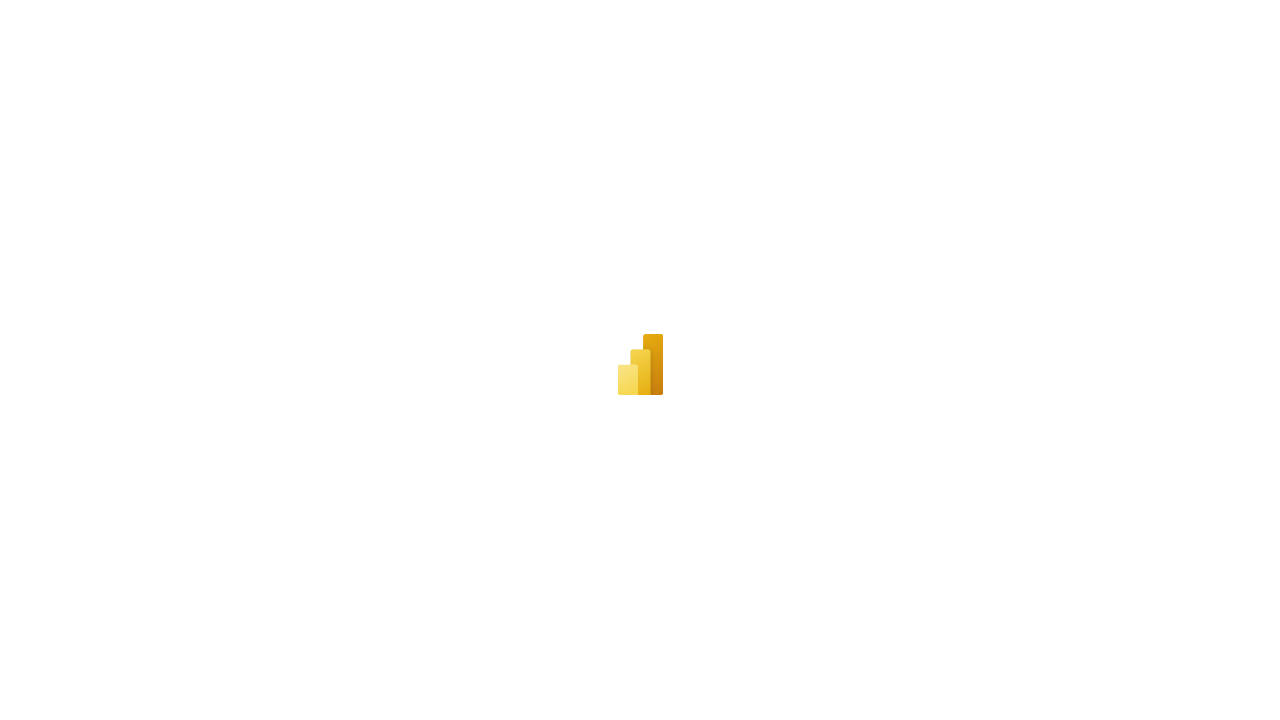

Dashboard reload completed and network idle
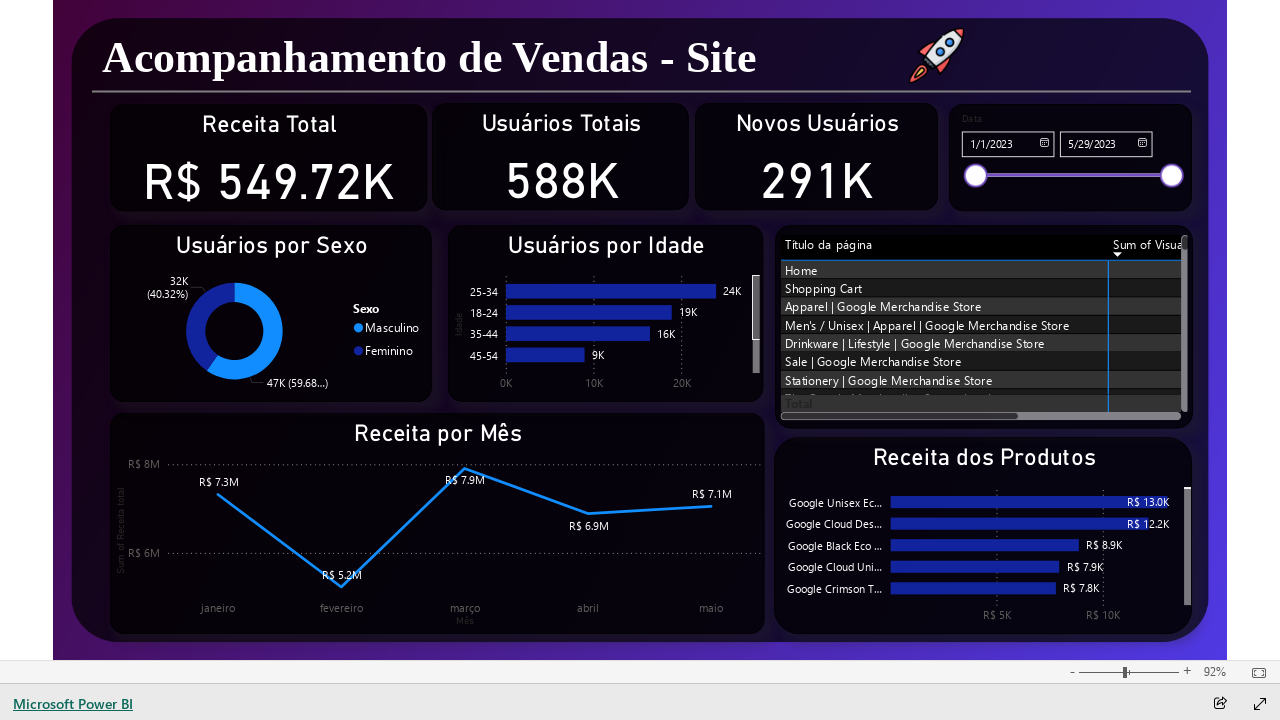

Waited 3 seconds before dashboard refresh
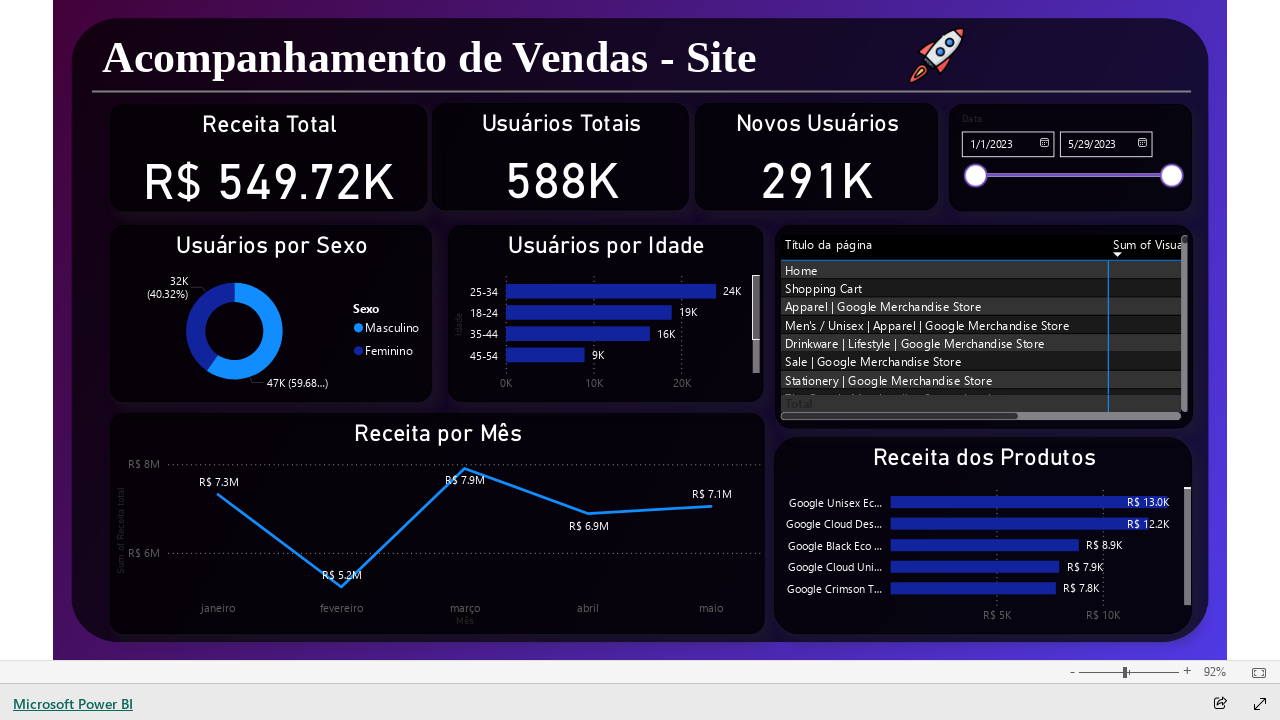

Reloaded dashboard to refresh data
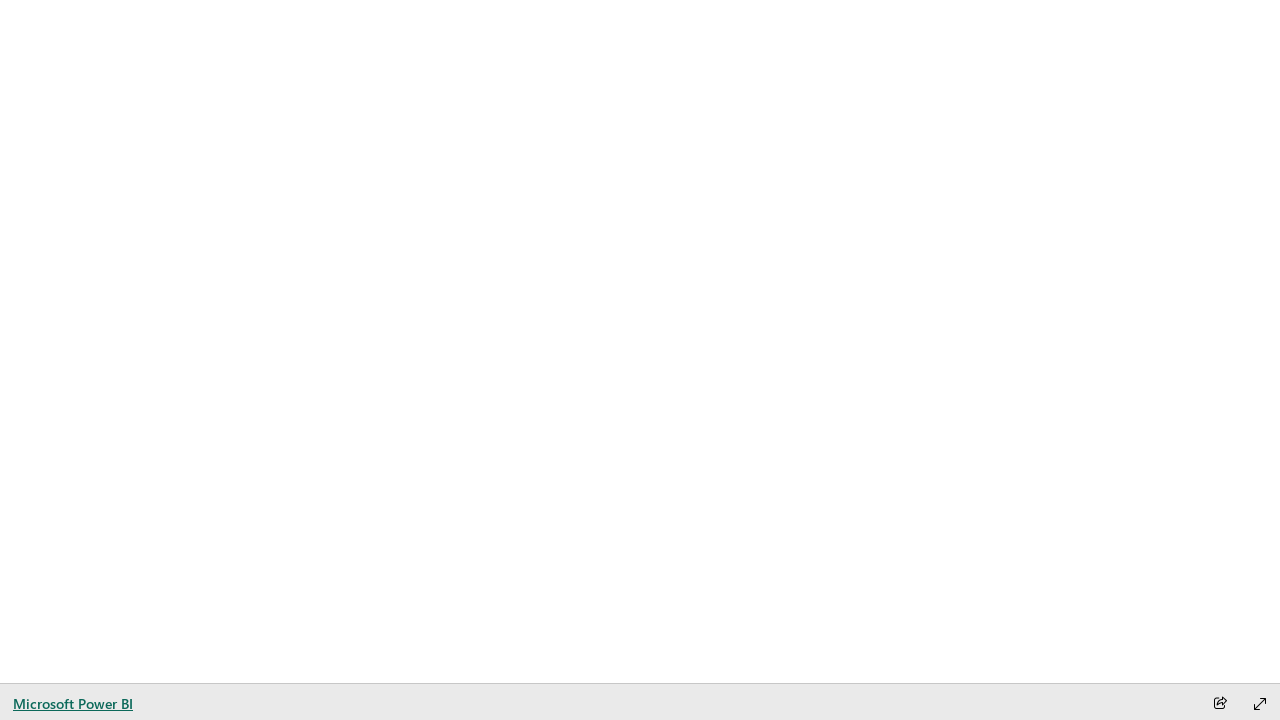

Dashboard reload completed and network idle
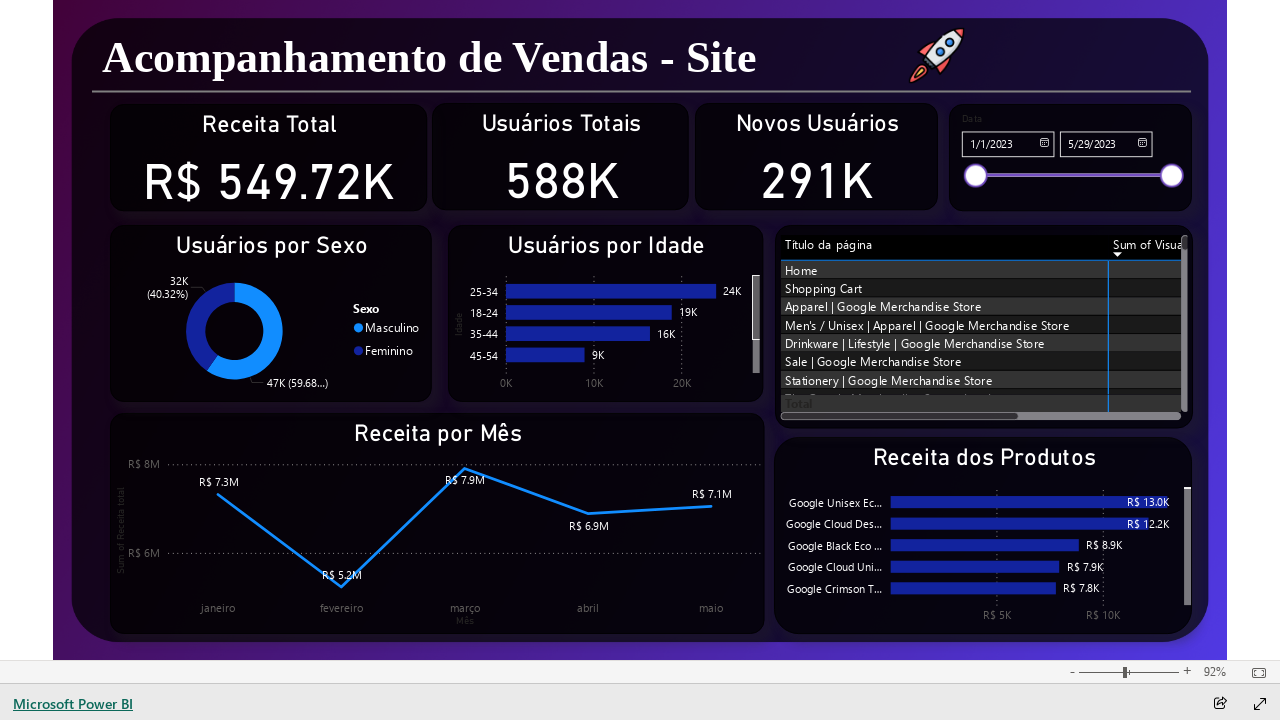

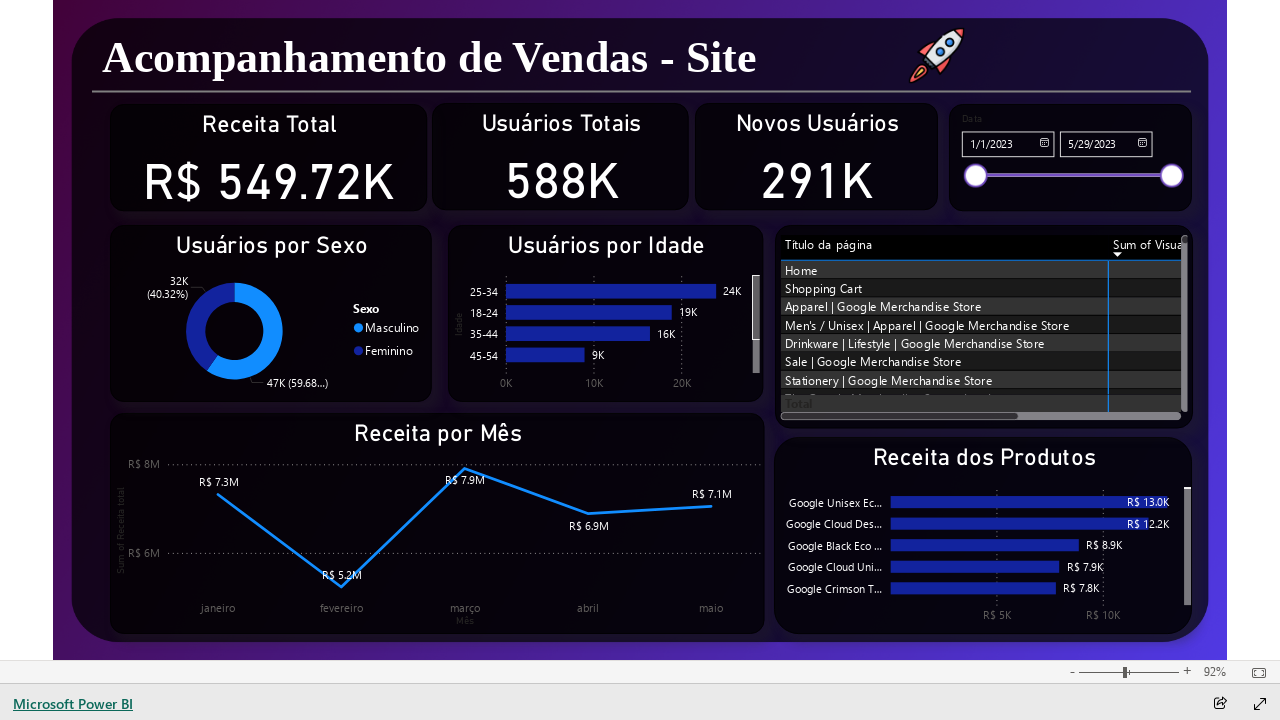